Tests an e-commerce vegetable shopping cart flow by searching for products, adding them to cart, applying a promo code, and verifying price calculations

Starting URL: https://www.rahulshettyacademy.com/seleniumPractise/#/

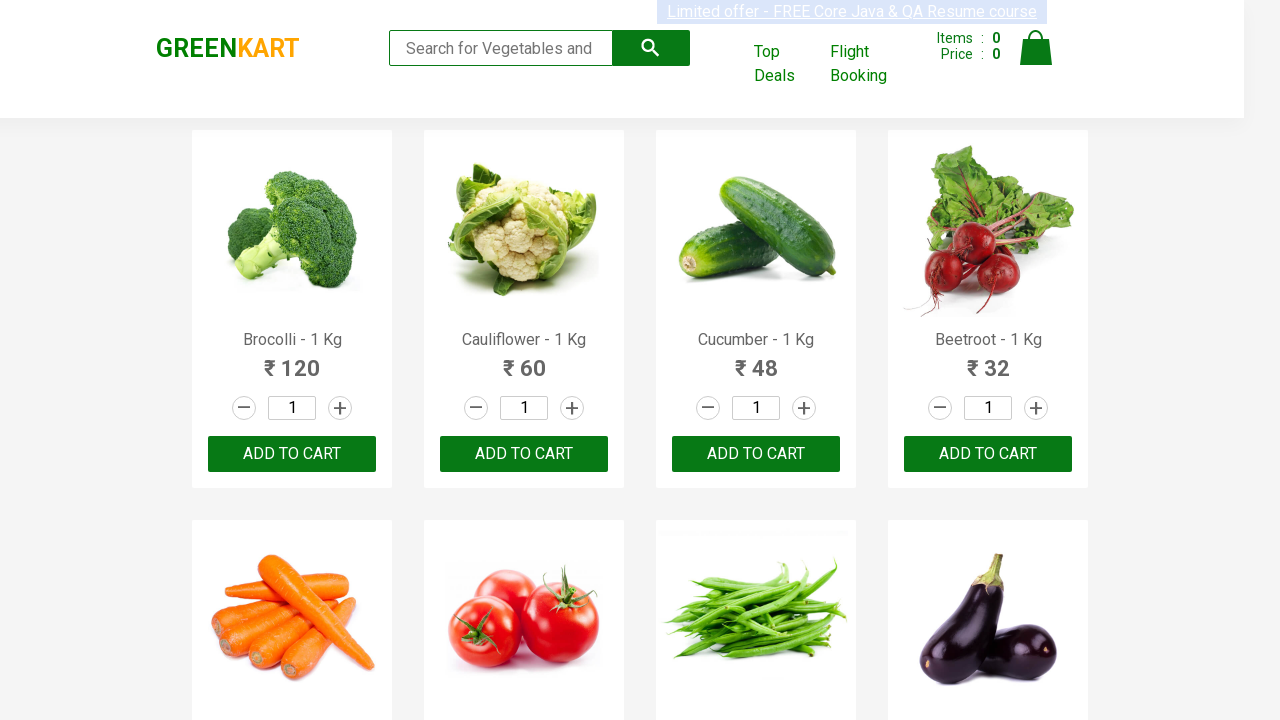

Filled search field with 'ber' to find vegetable products on input.search-keyword
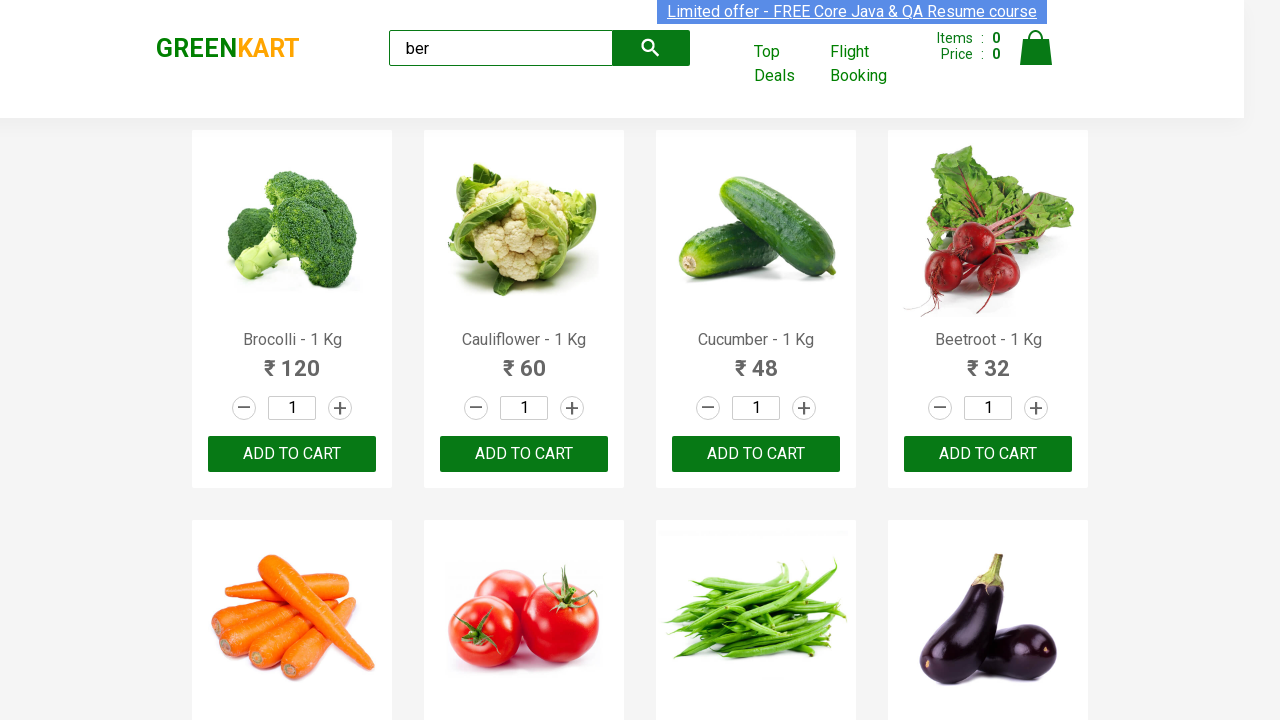

Waited 4 seconds for search results to load
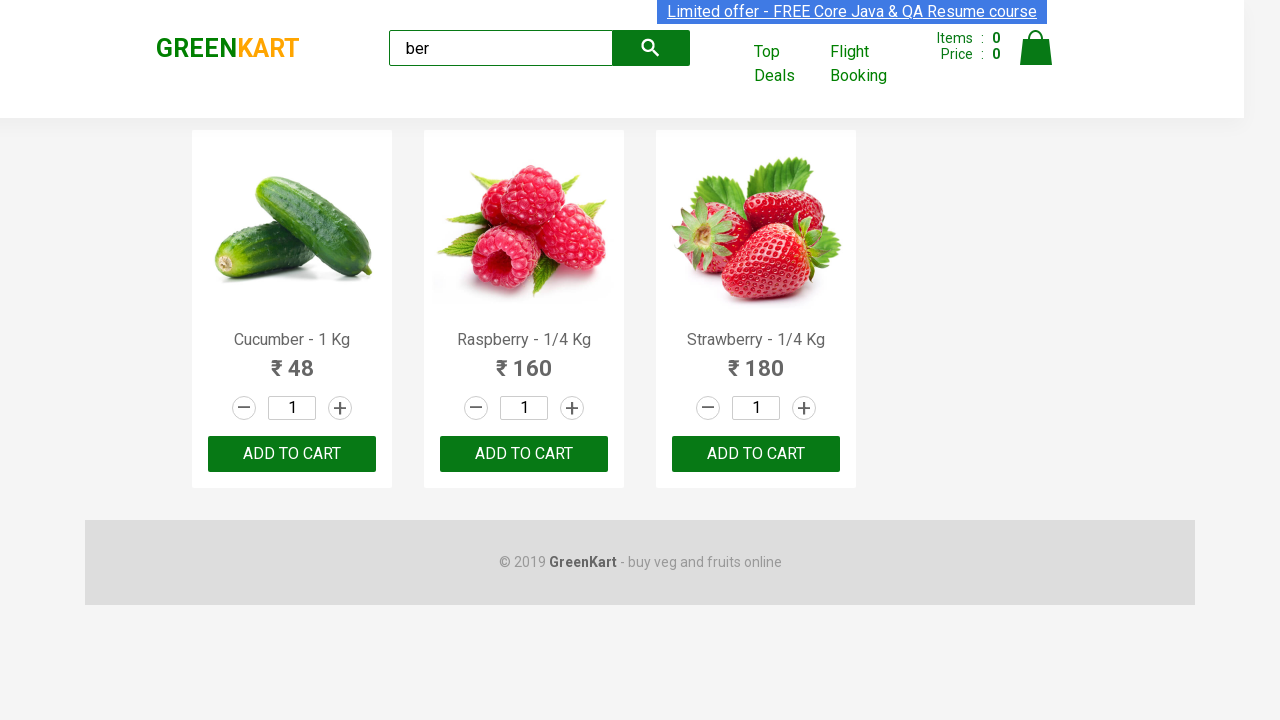

Located all product elements on page
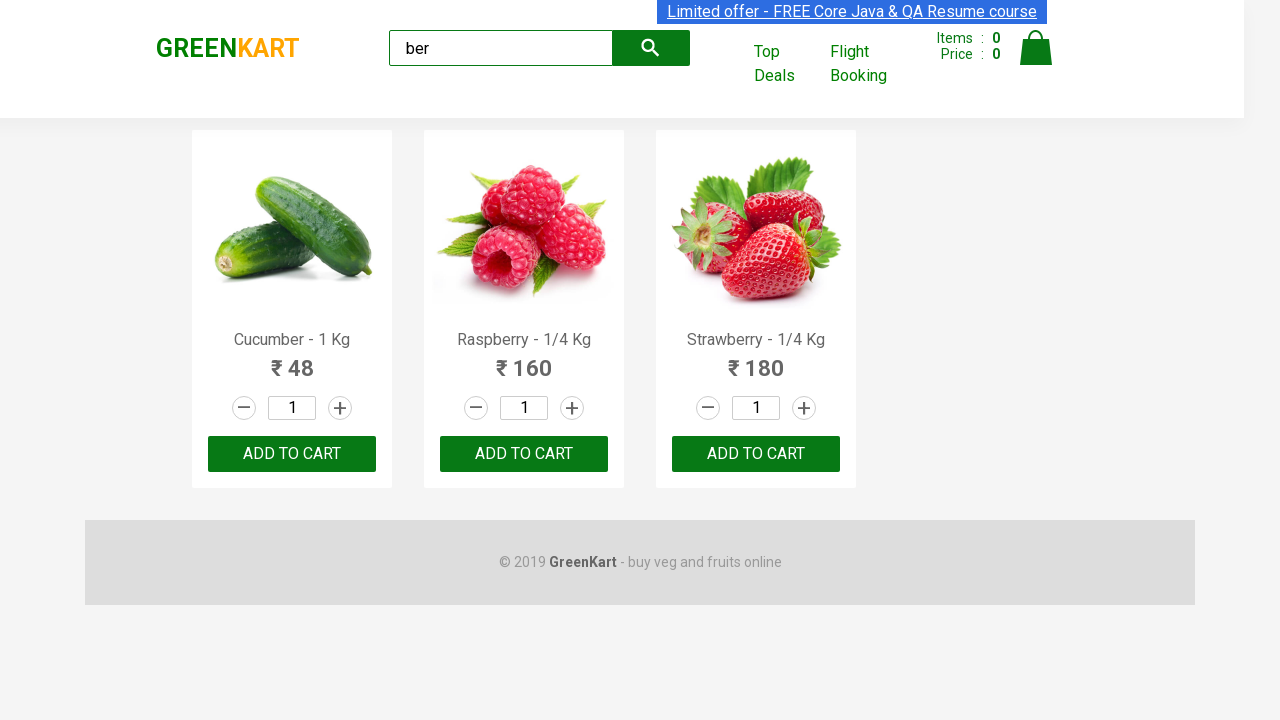

Verified that exactly 3 products are displayed
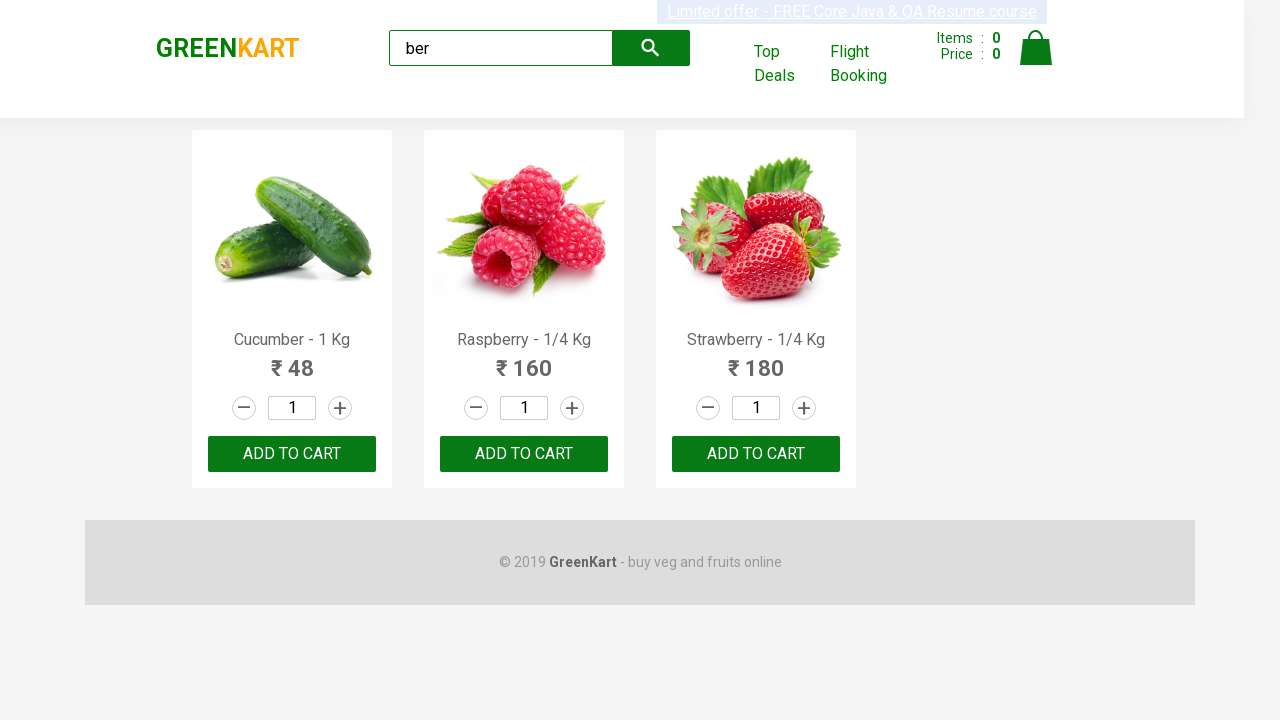

Located all 'Add to Cart' buttons for products
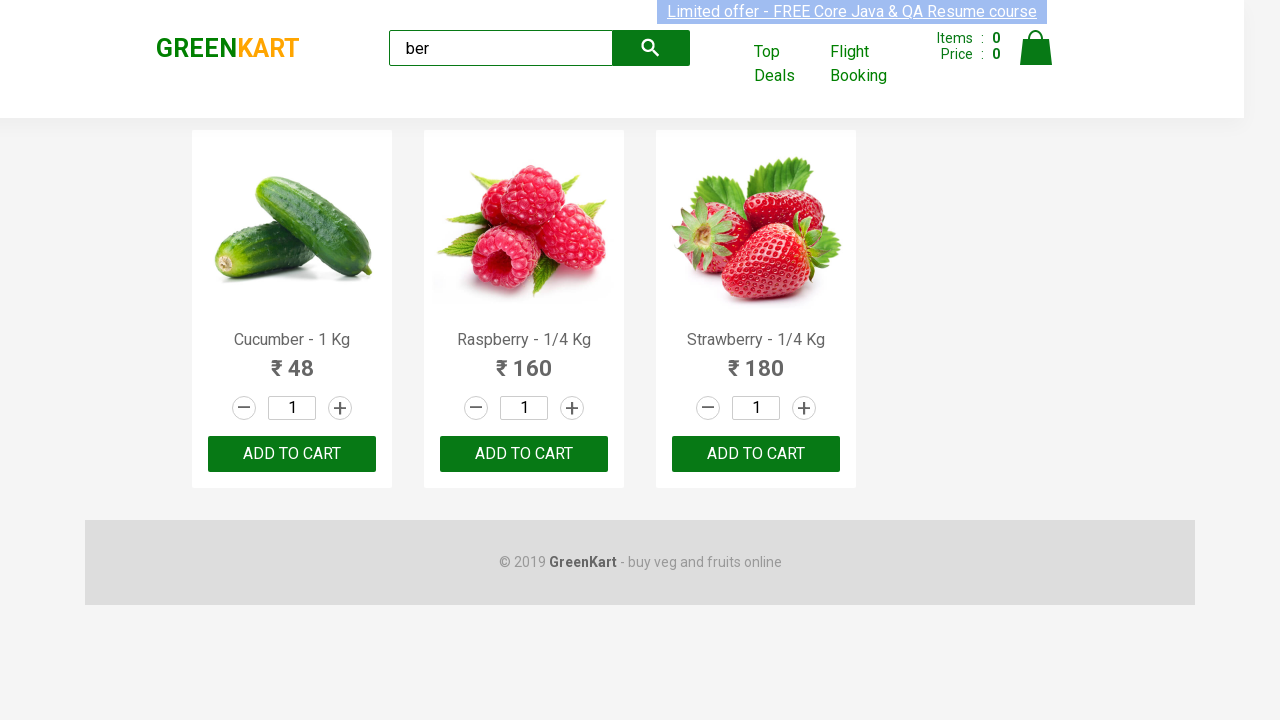

Extracted product name: Cucumber - 1 Kg
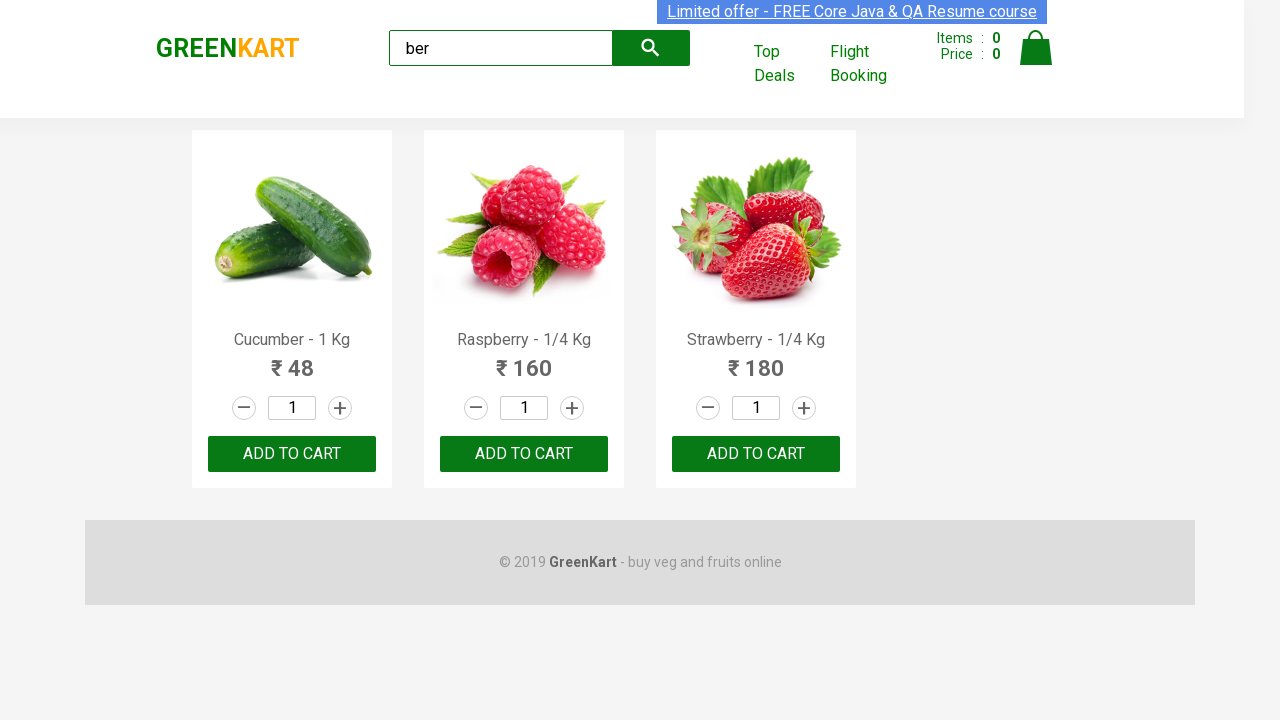

Clicked 'Add to Cart' button for Cucumber - 1 Kg at (292, 454) on xpath=//div[@class='product-action']/button >> nth=0
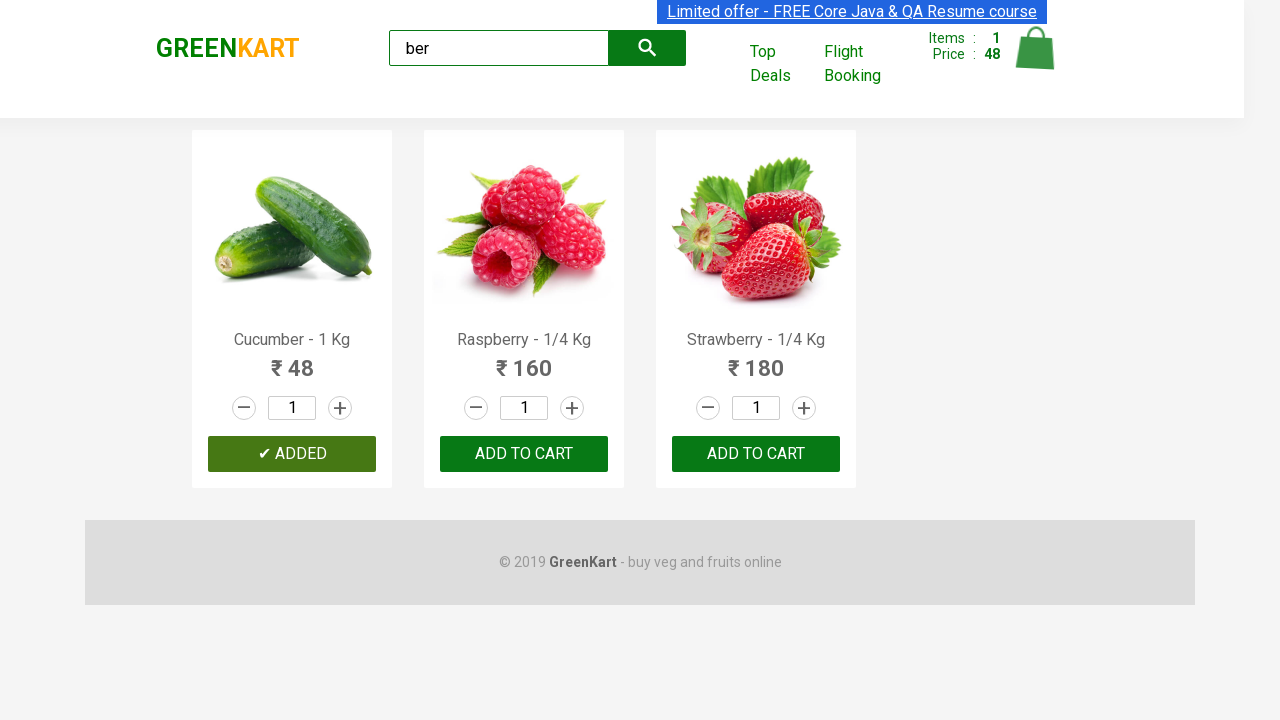

Extracted product name: Raspberry - 1/4 Kg
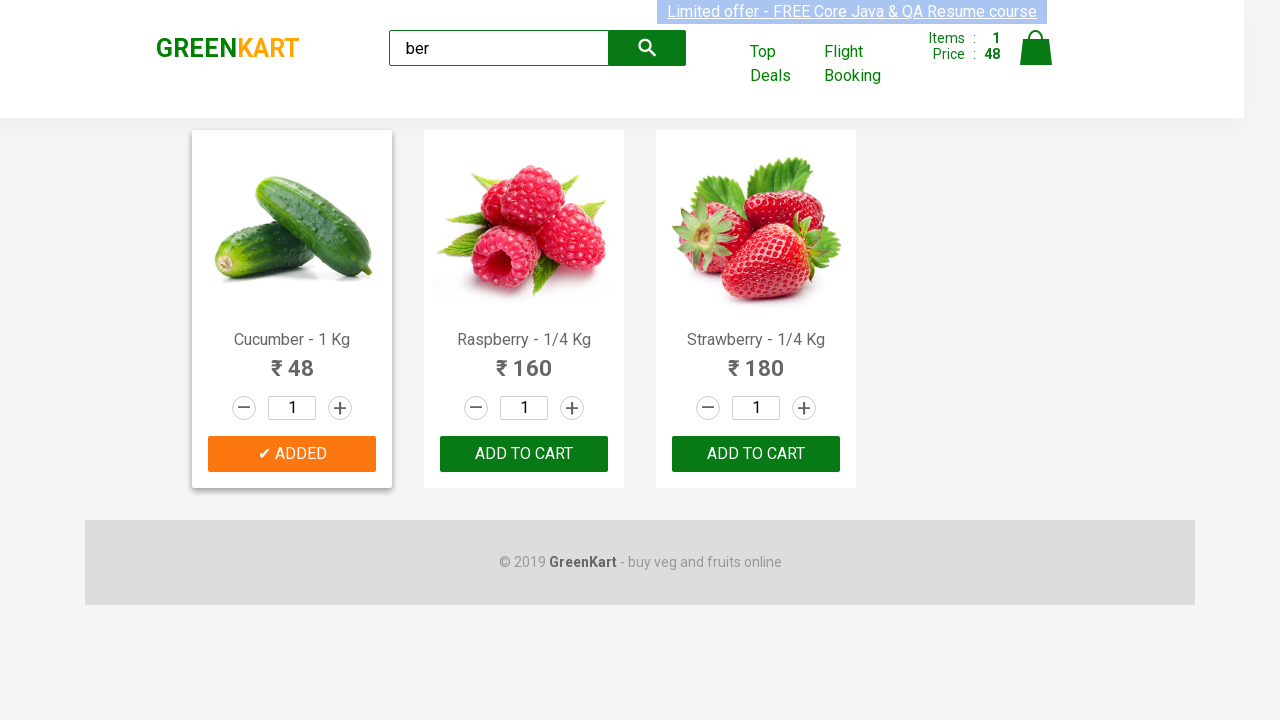

Clicked 'Add to Cart' button for Raspberry - 1/4 Kg at (524, 454) on xpath=//div[@class='product-action']/button >> nth=1
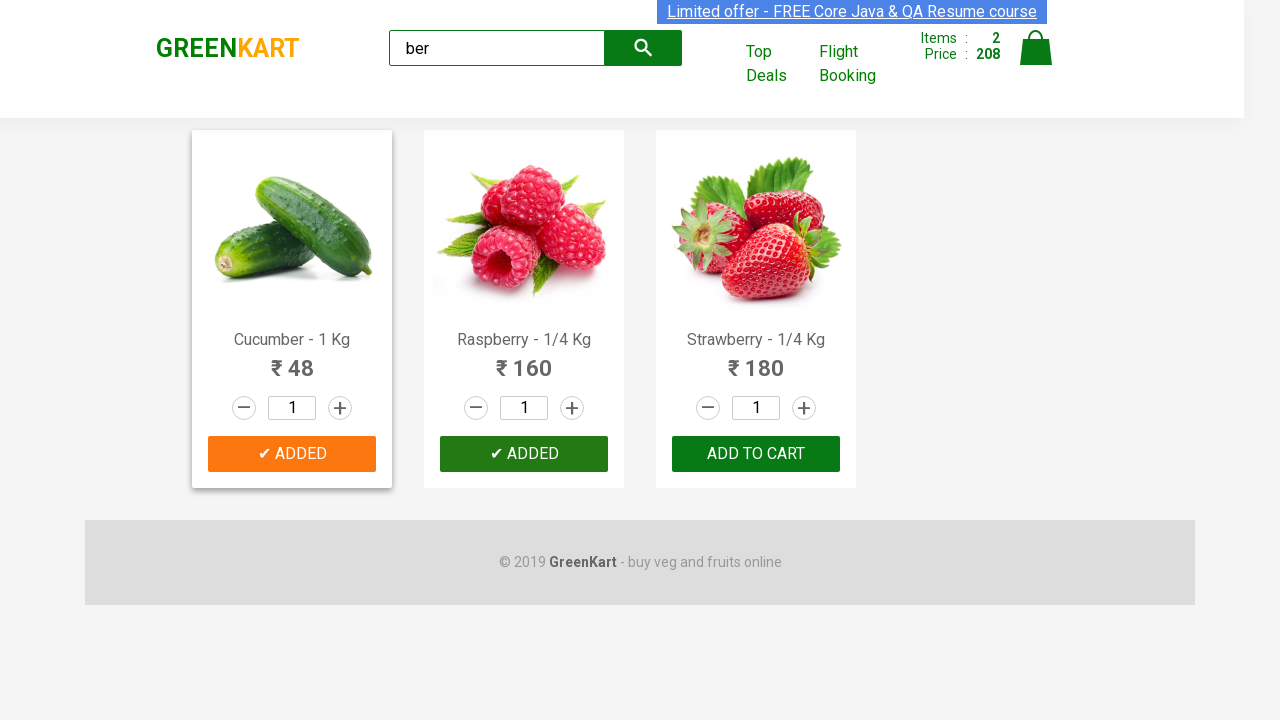

Extracted product name: Strawberry - 1/4 Kg
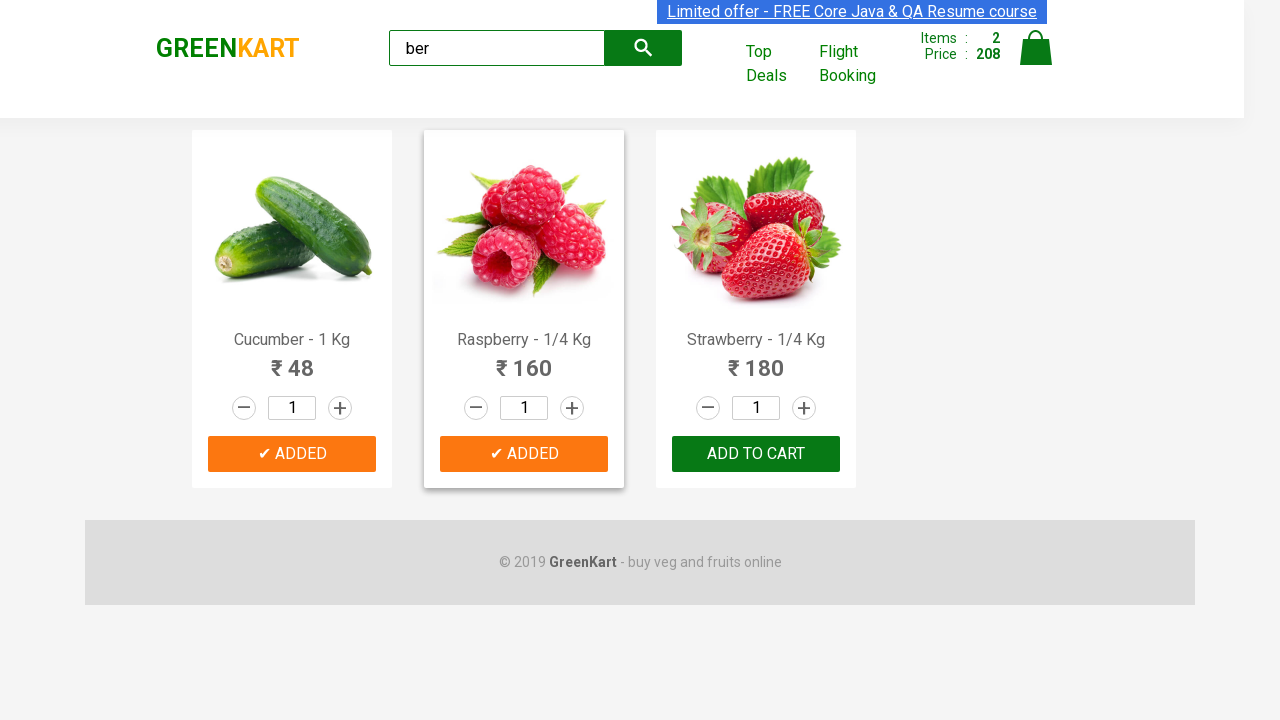

Clicked 'Add to Cart' button for Strawberry - 1/4 Kg at (756, 454) on xpath=//div[@class='product-action']/button >> nth=2
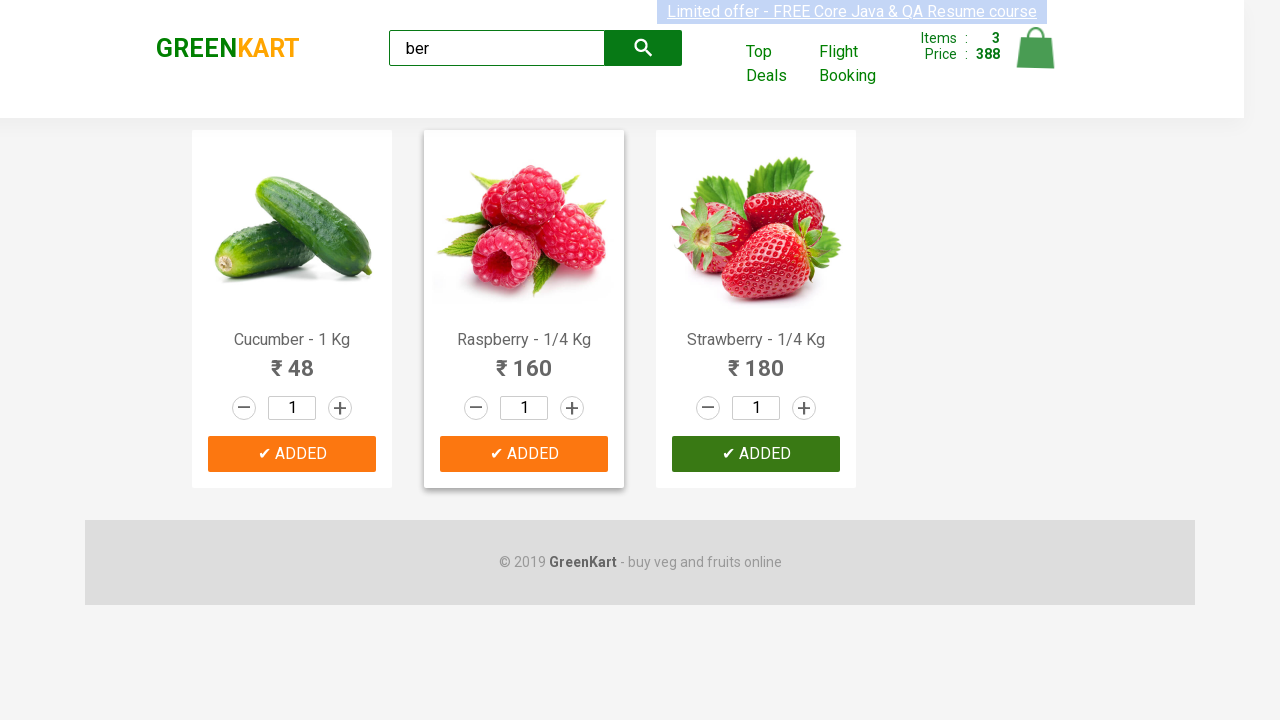

Clicked on cart icon to view shopping cart at (1036, 48) on img[alt='Cart']
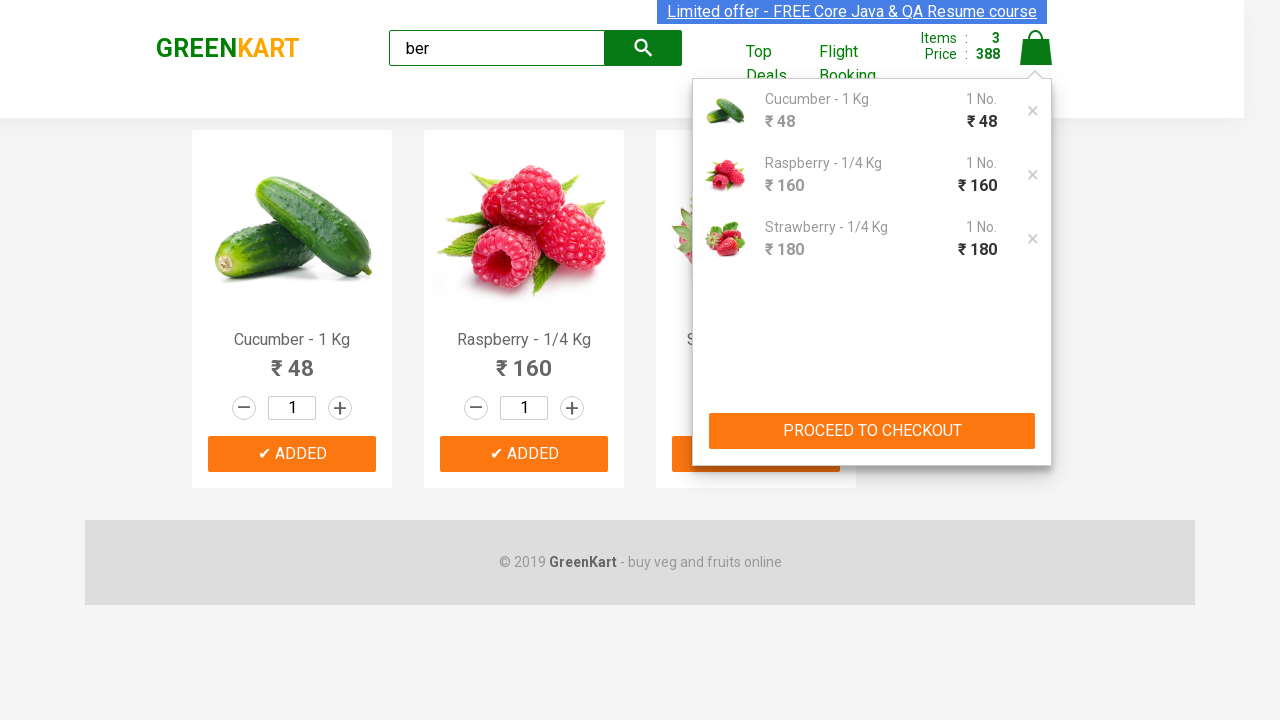

Clicked 'PROCEED TO CHECKOUT' button at (872, 431) on xpath=//button[text()='PROCEED TO CHECKOUT']
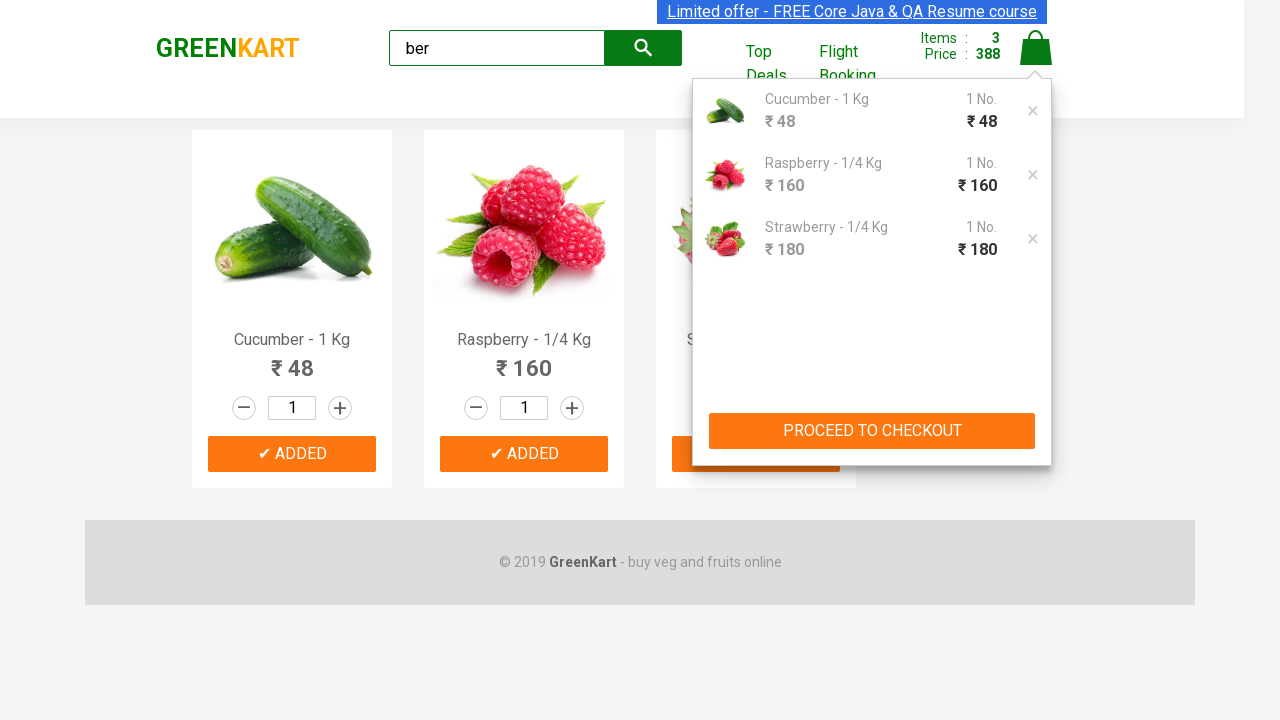

Checkout page loaded and promo code field is visible
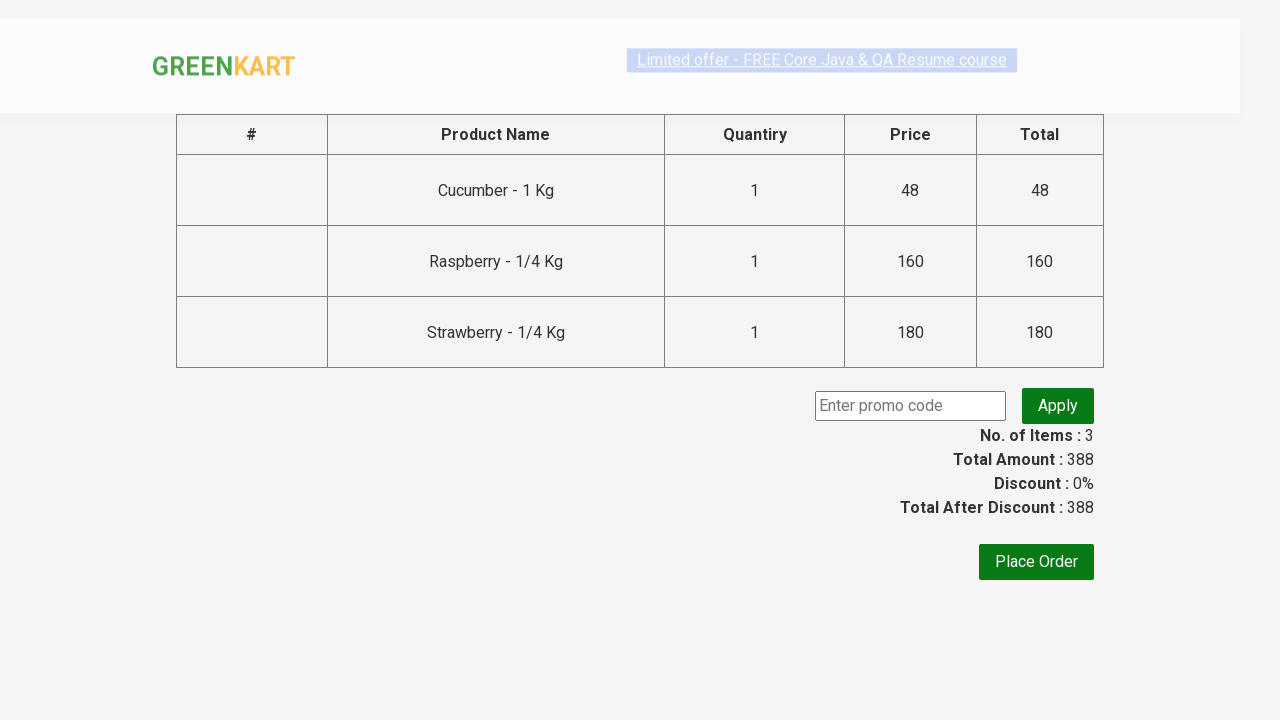

Located all product names in checkout page
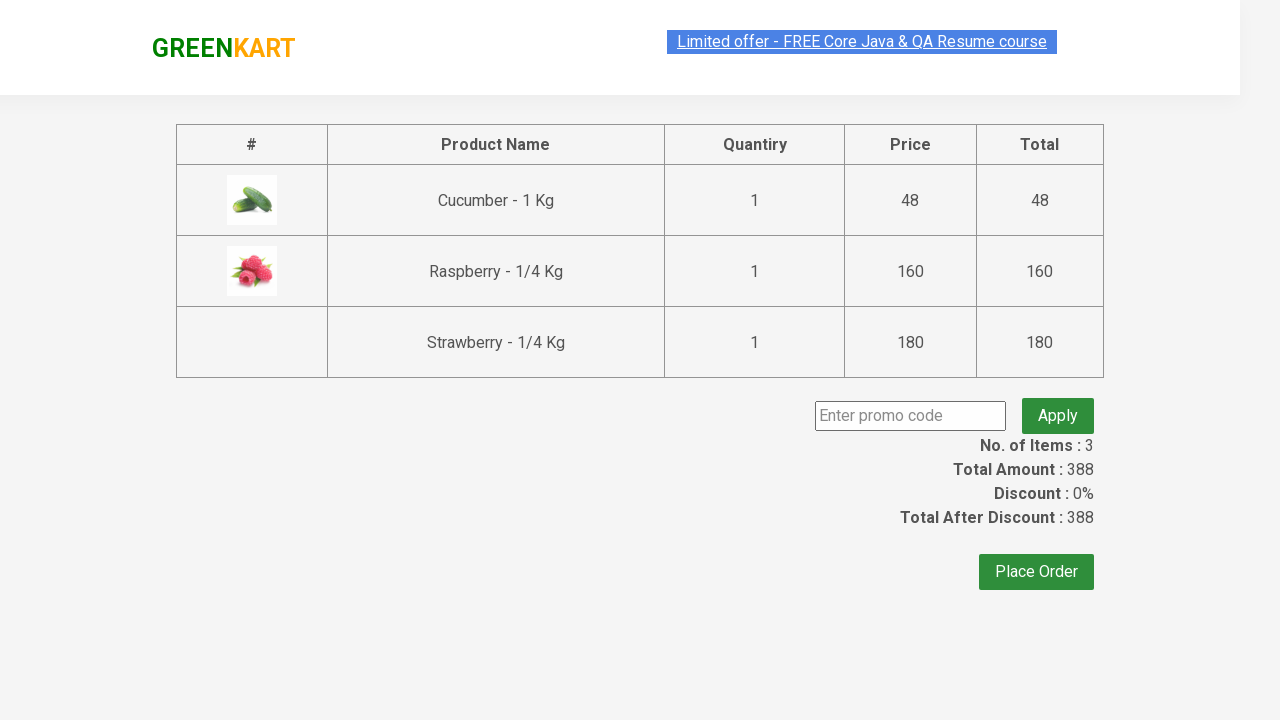

Extracted all product names from checkout: Cucumber - 1 Kg, Raspberry - 1/4 Kg, Strawberry - 1/4 Kg
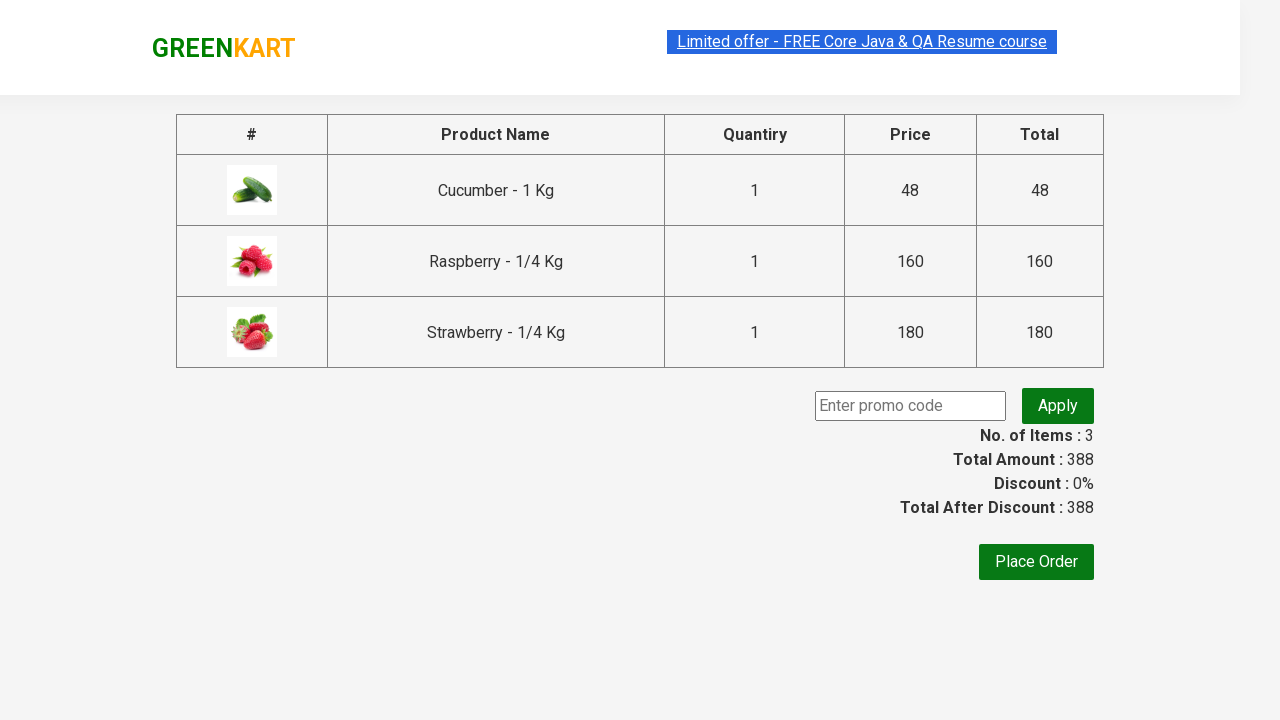

Verified that product names in cart match original search results
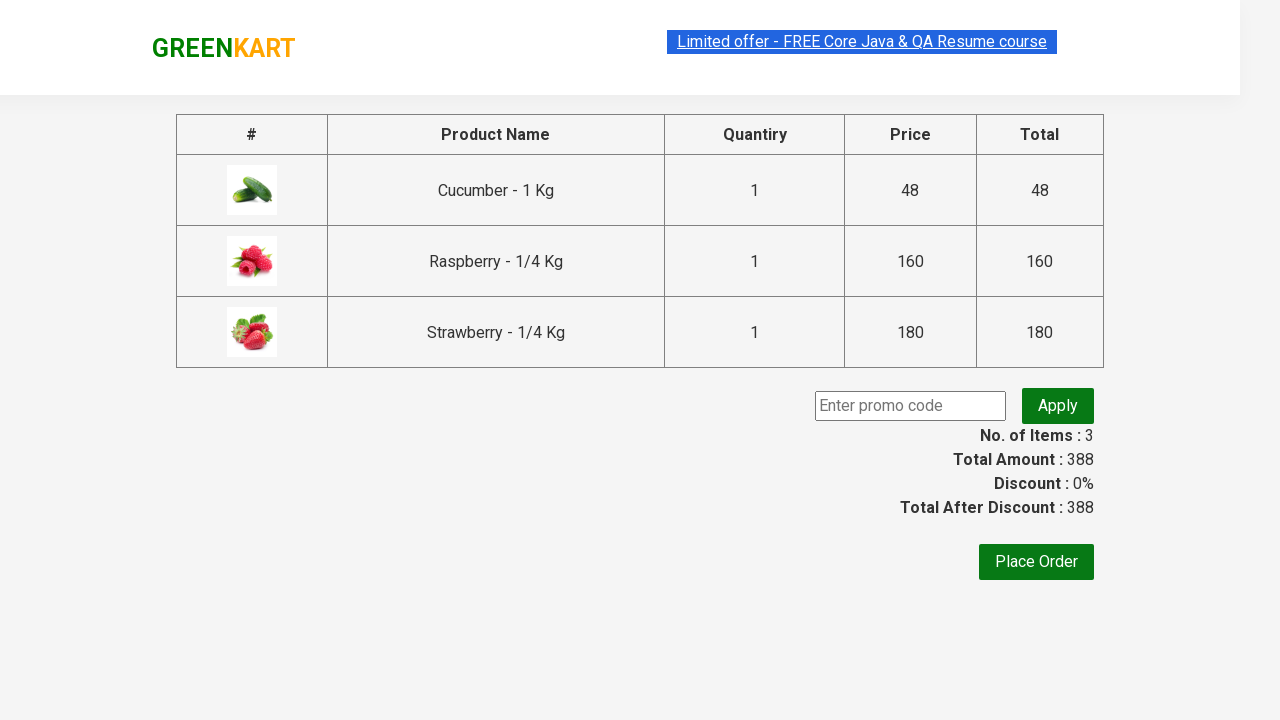

Captured original total amount before discount: 388
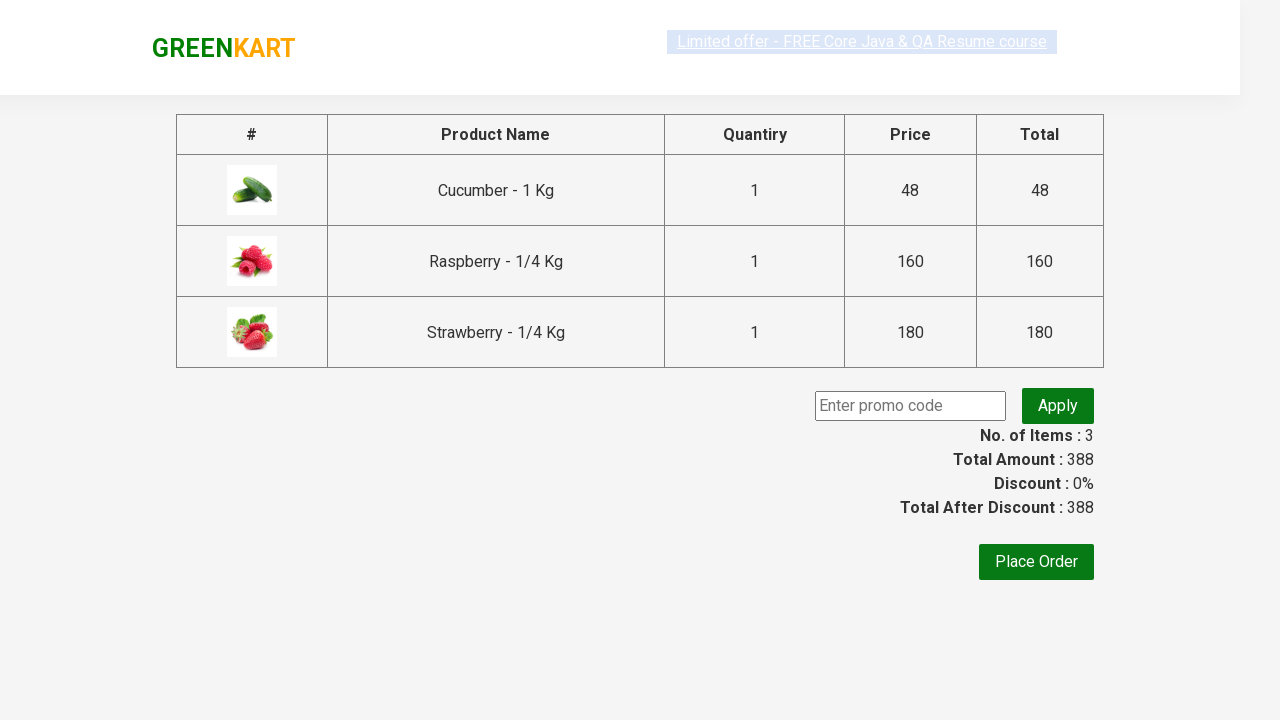

Filled promo code field with 'rahulshettyacademy' on .promoCode
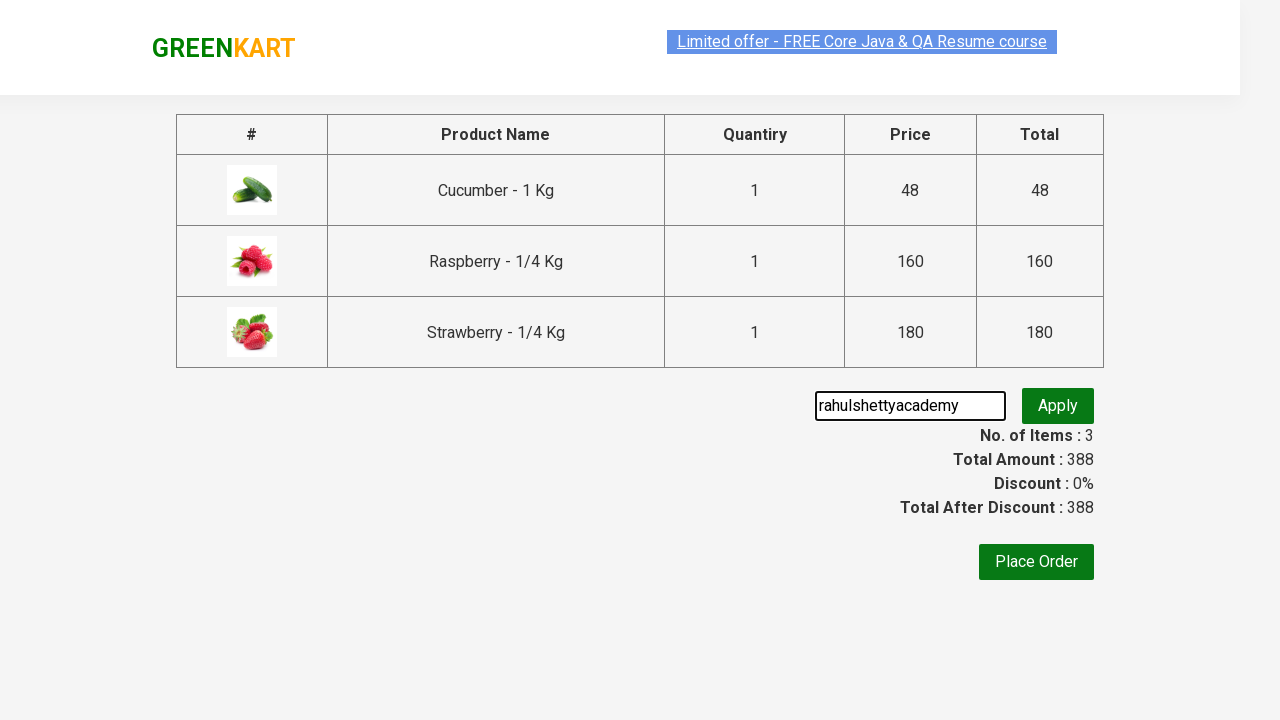

Clicked 'Apply' button to apply promo code at (1058, 406) on .promoBtn
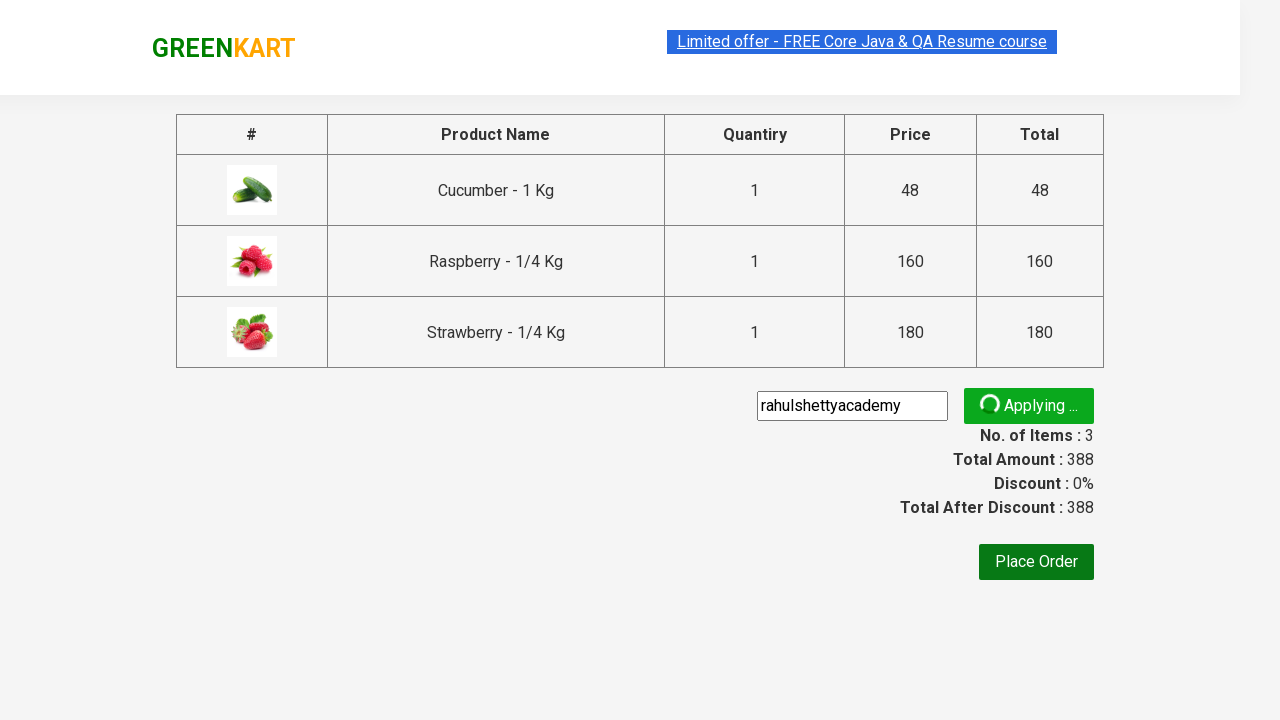

Promo code was successfully applied and confirmation appeared
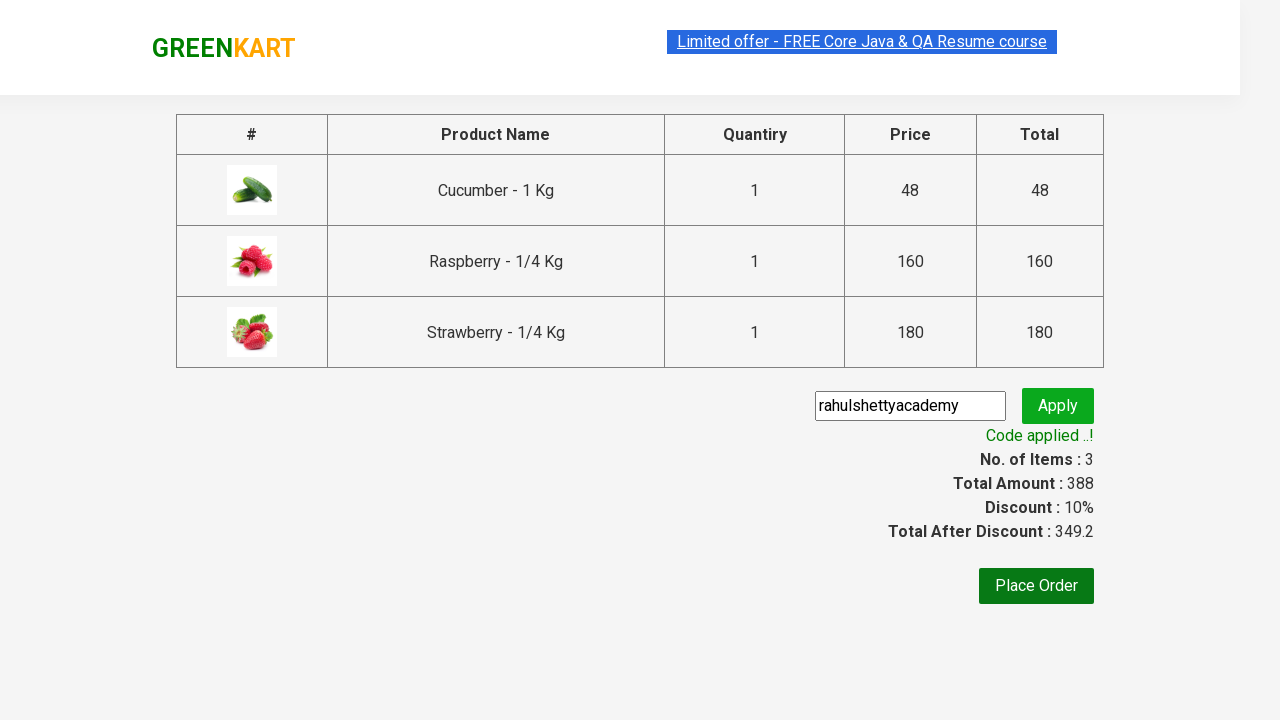

Captured discounted total amount after promo: 349.2
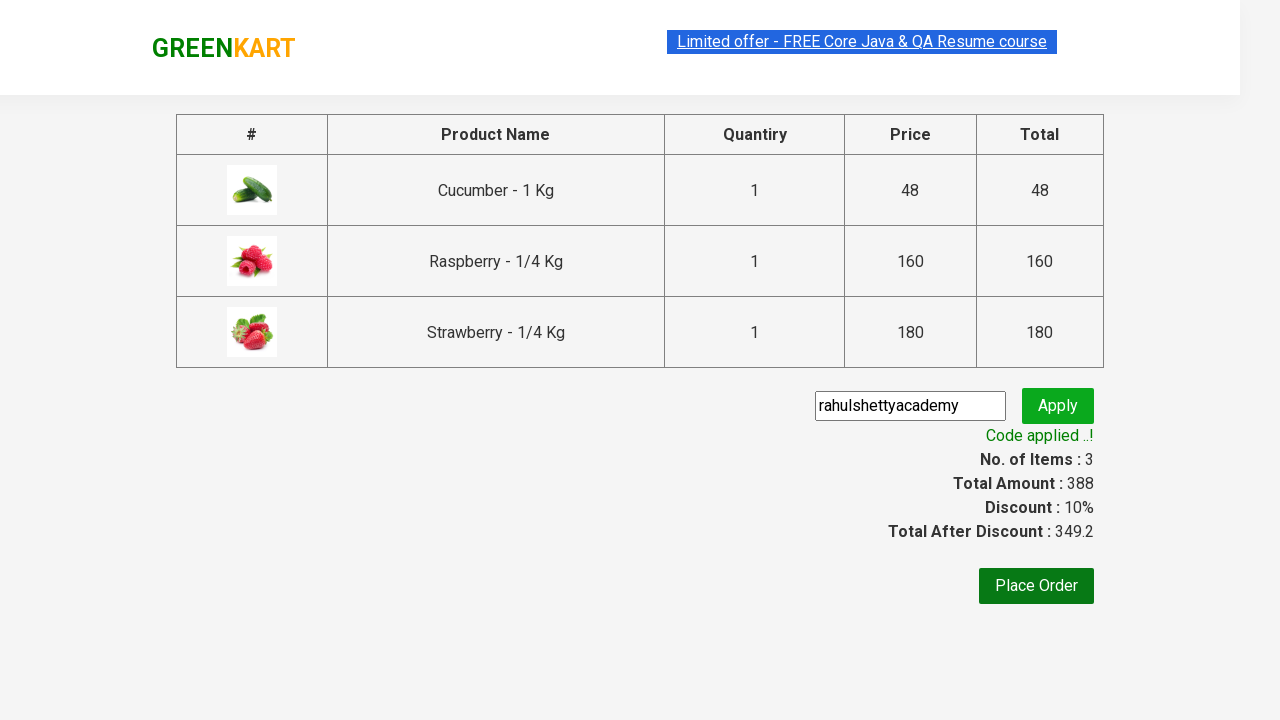

Verified that discounted amount is less than original amount
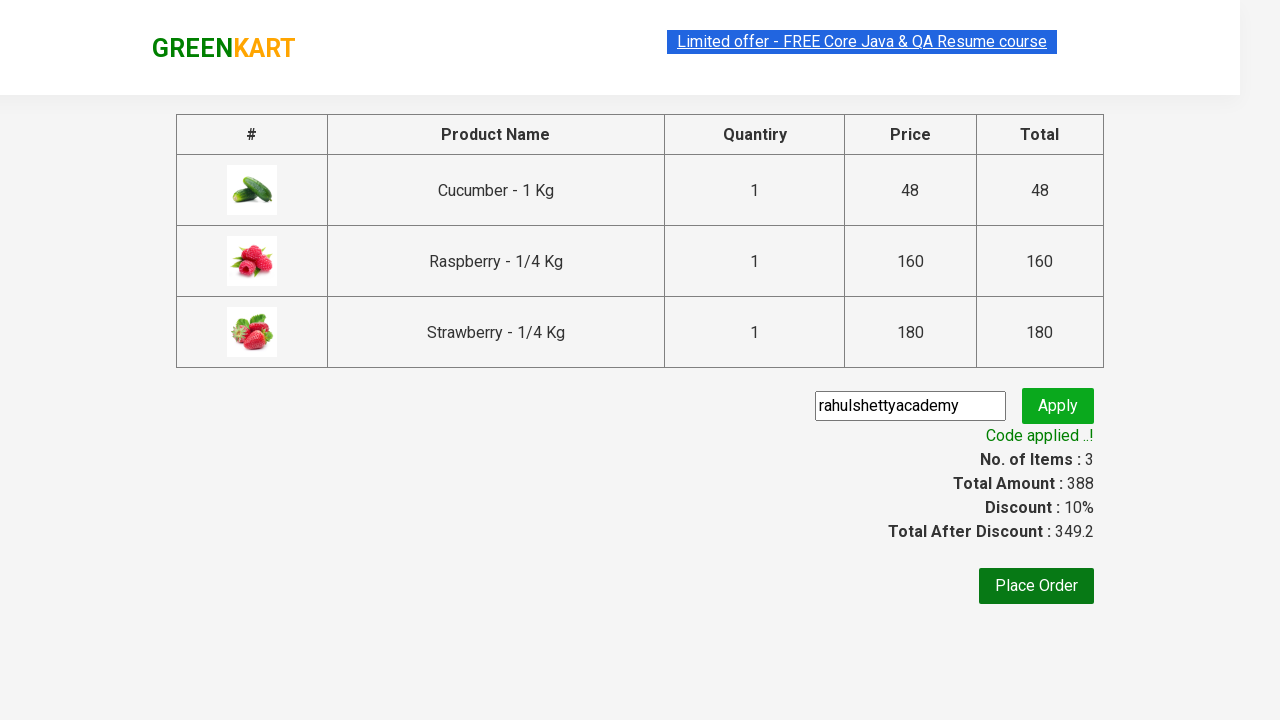

Located all individual product amount fields
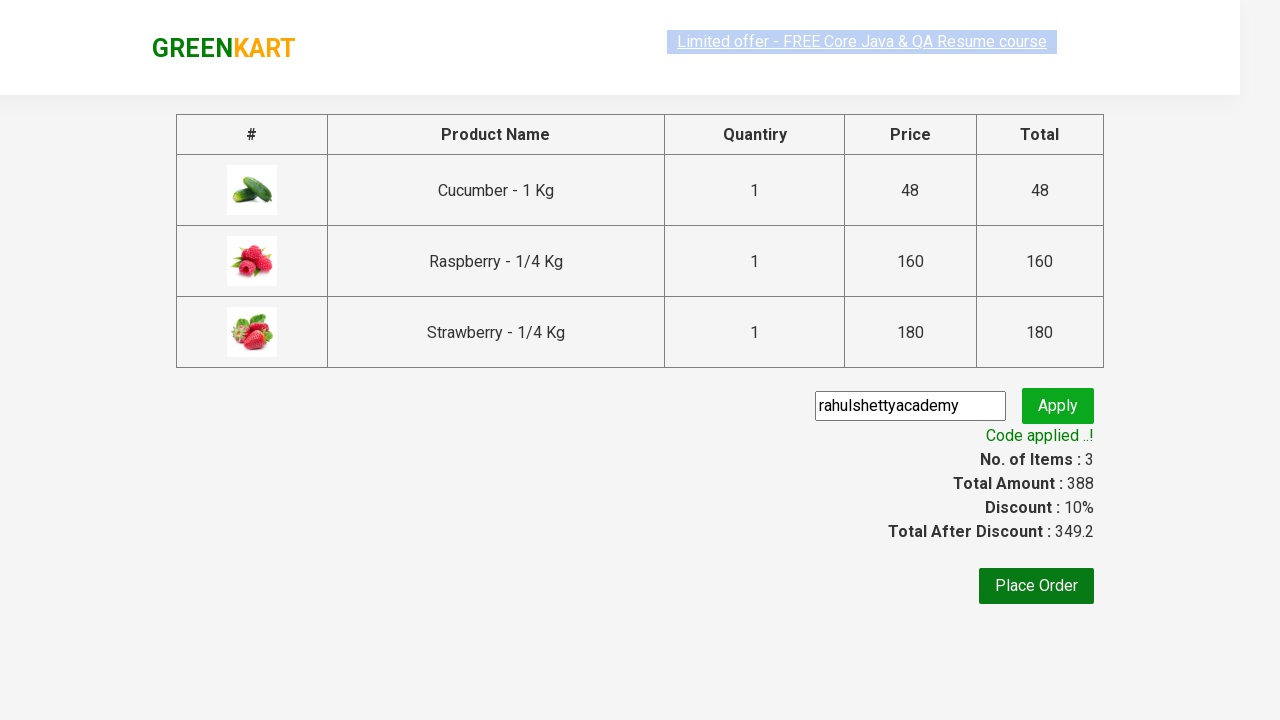

Calculated sum of individual product amounts: 388
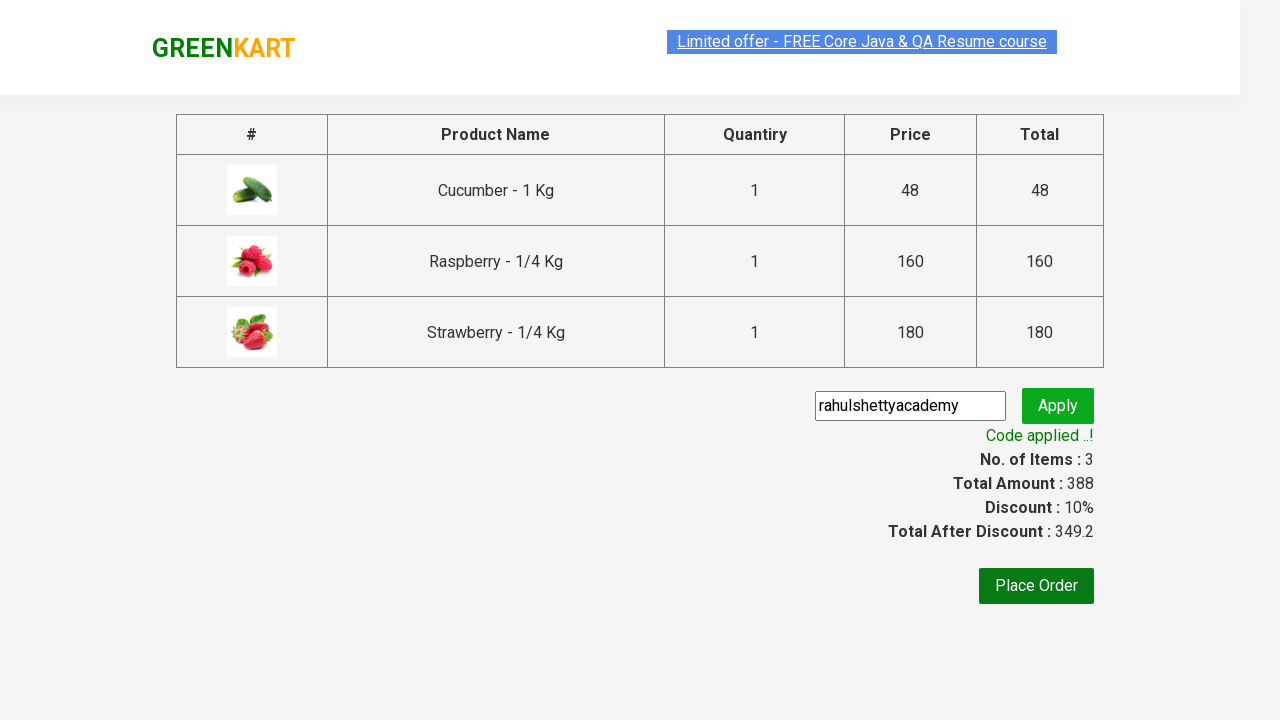

Captured total amount from cart: 388
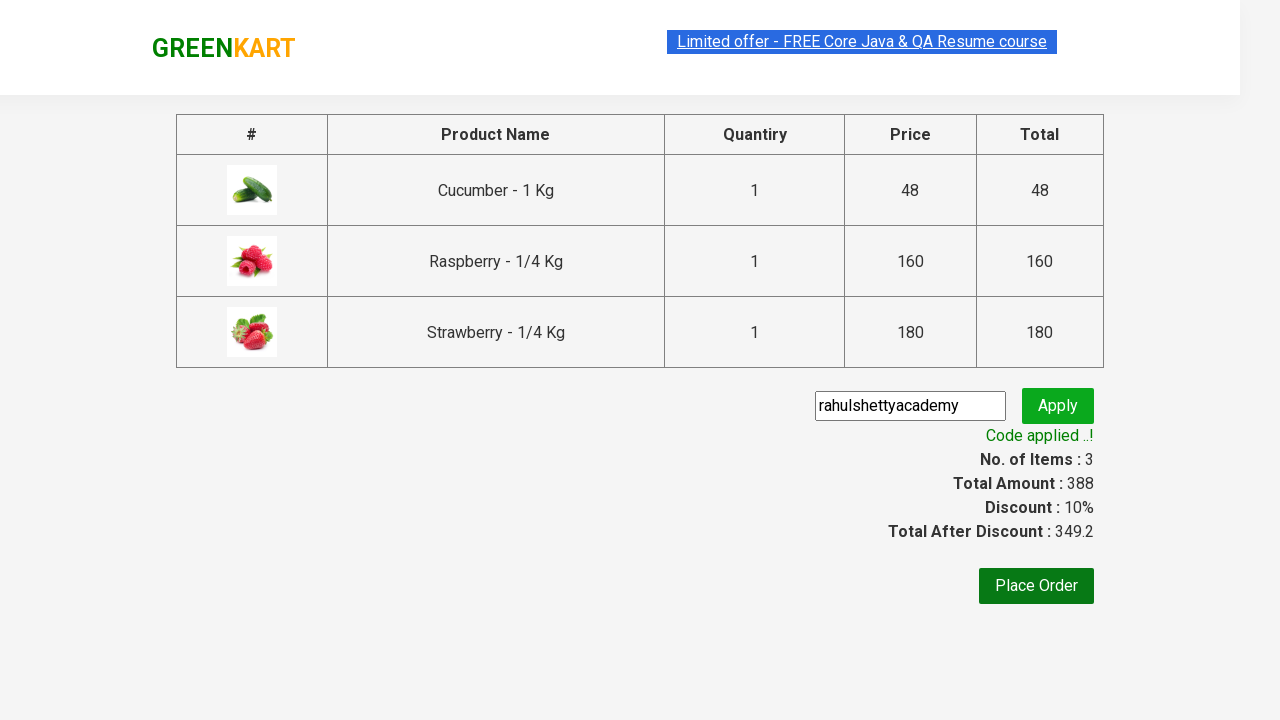

Verified that sum of individual amounts equals the total amount
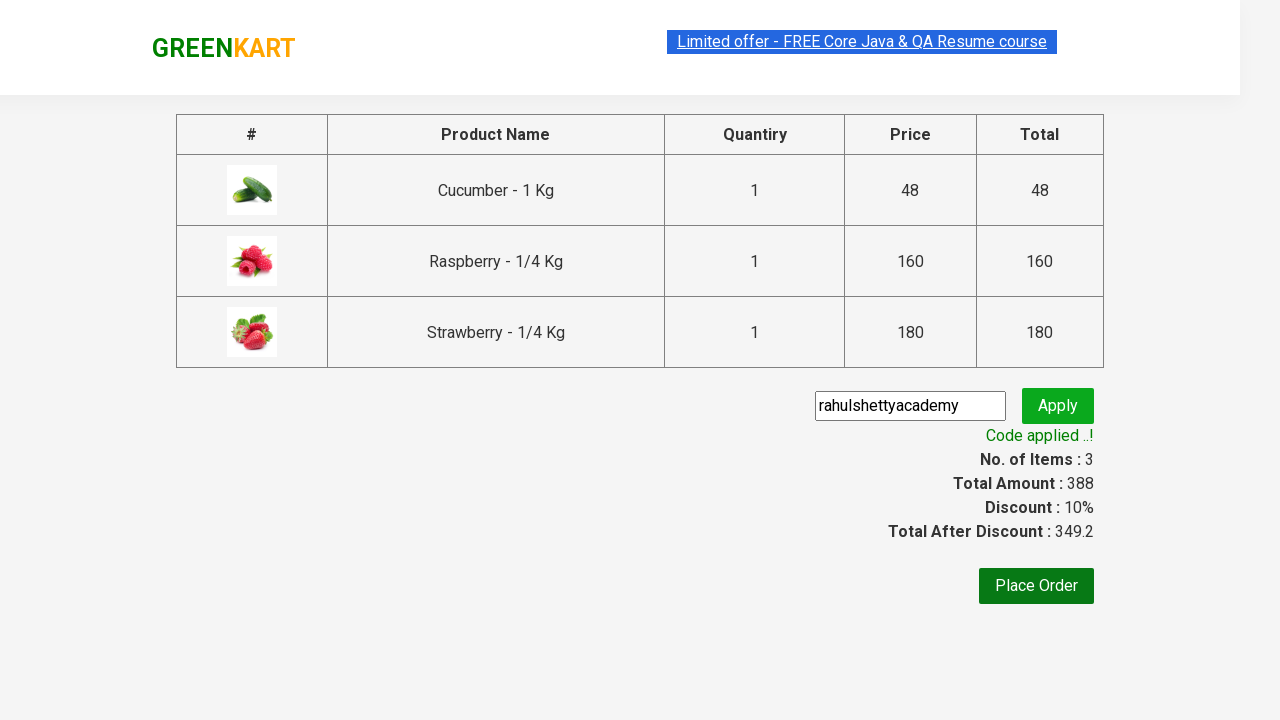

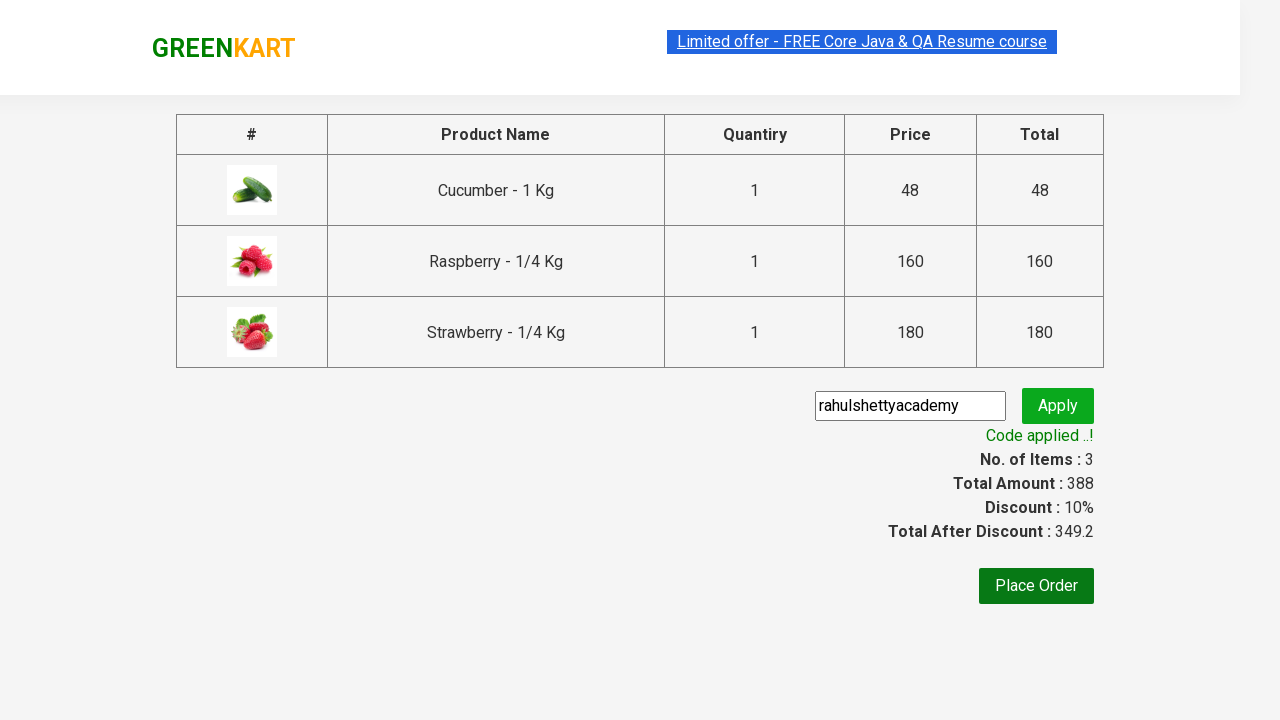